Waits for a price to reach $100, clicks a button to reveal a math problem, calculates the answer using a logarithmic formula, and submits the solution

Starting URL: http://suninjuly.github.io/explicit_wait2.html

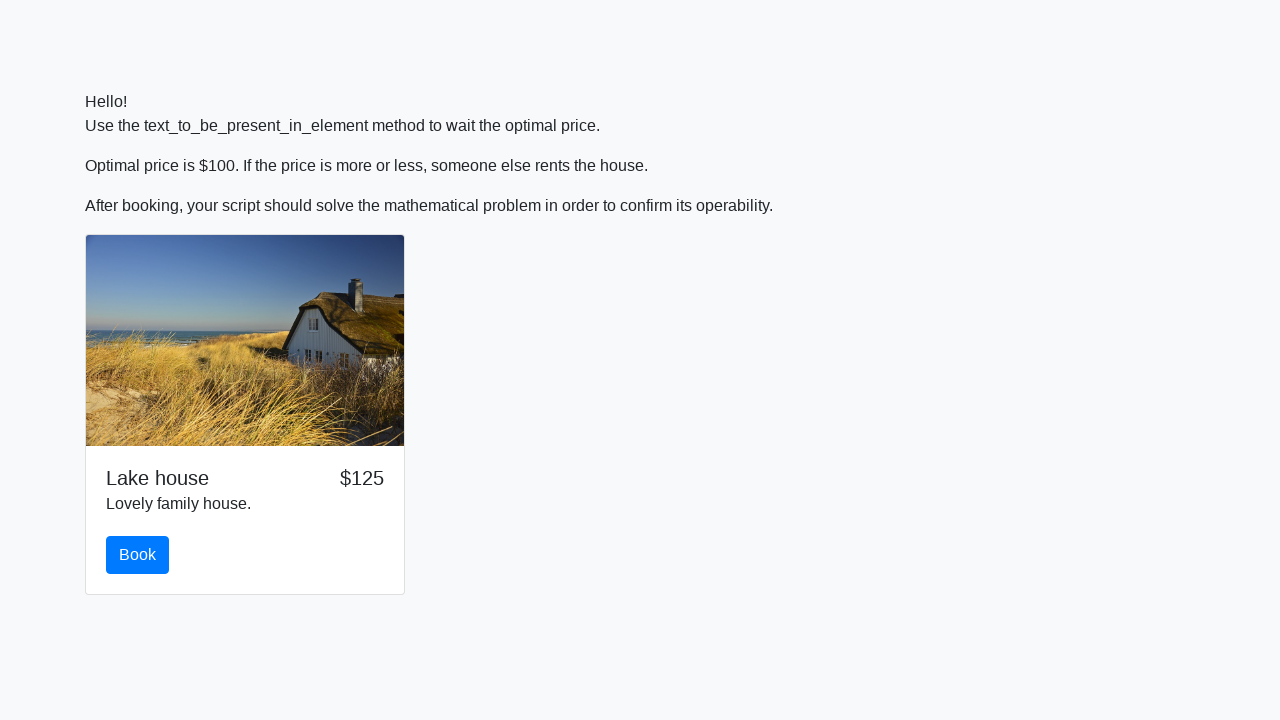

Waited for price to reach $100
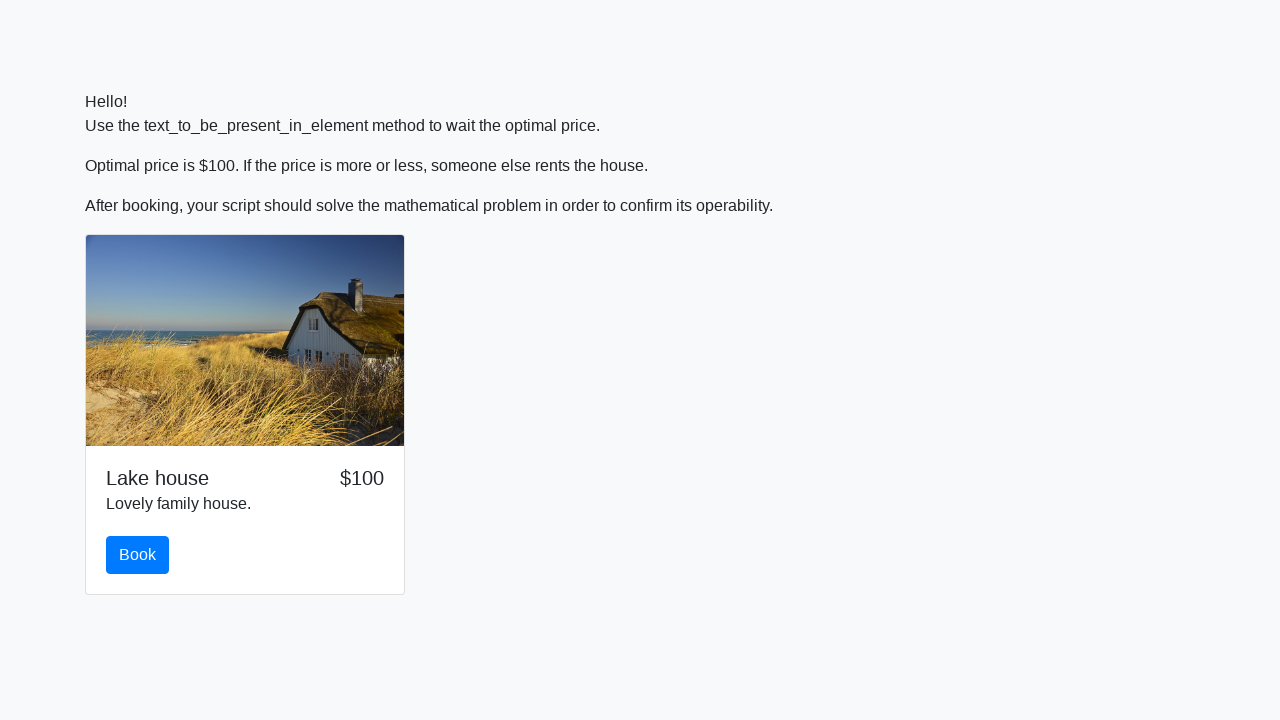

Clicked the book button to reveal math problem at (138, 555) on .btn.btn-primary
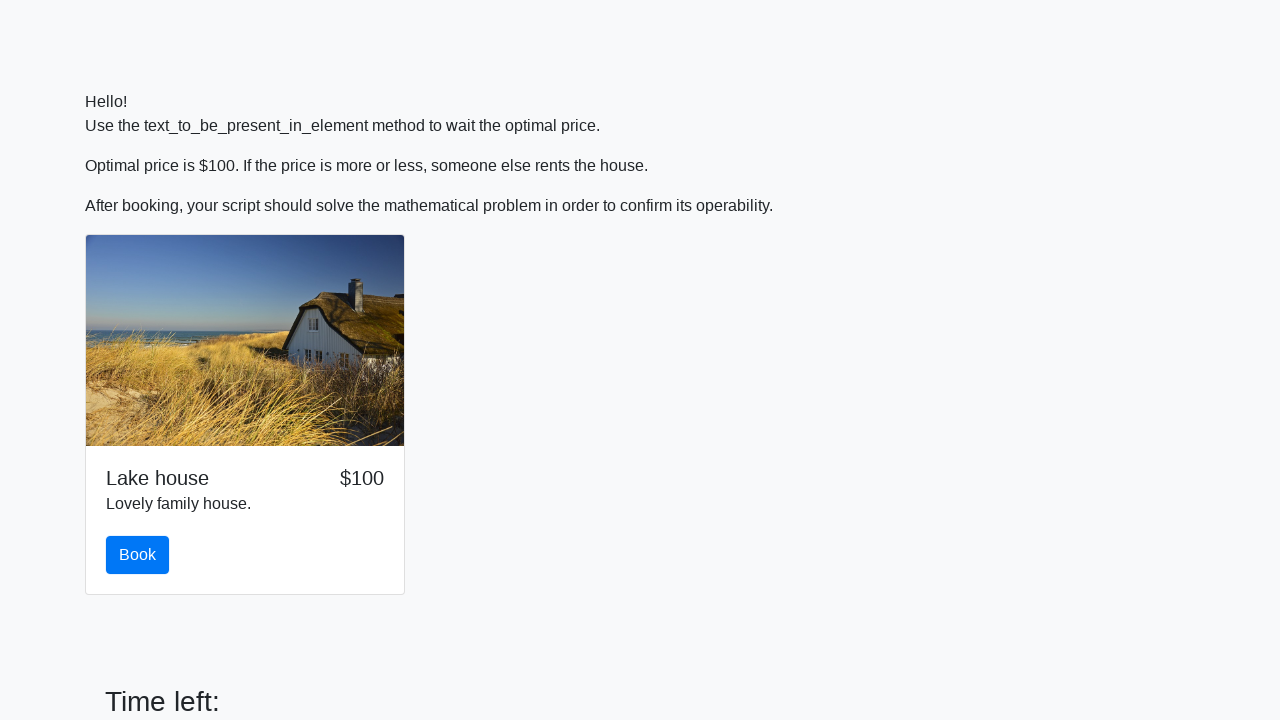

Retrieved x value from math problem: 734
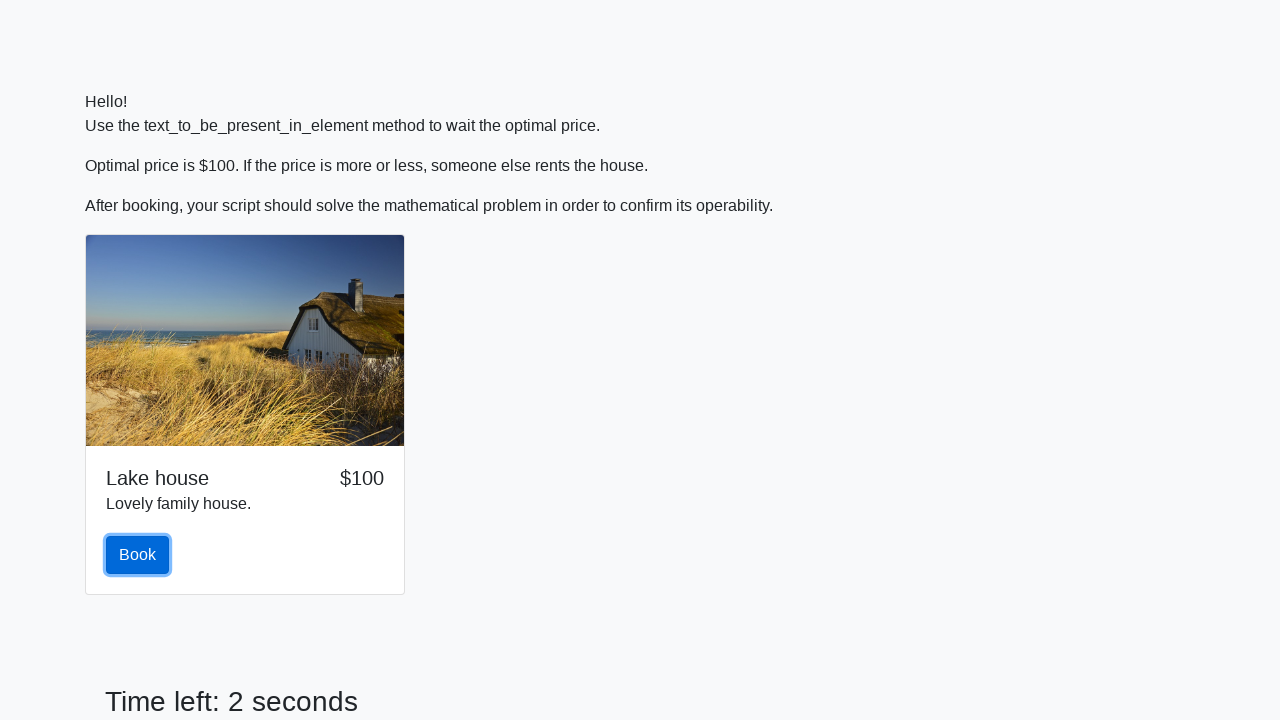

Calculated answer using logarithmic formula: 2.385696942572751
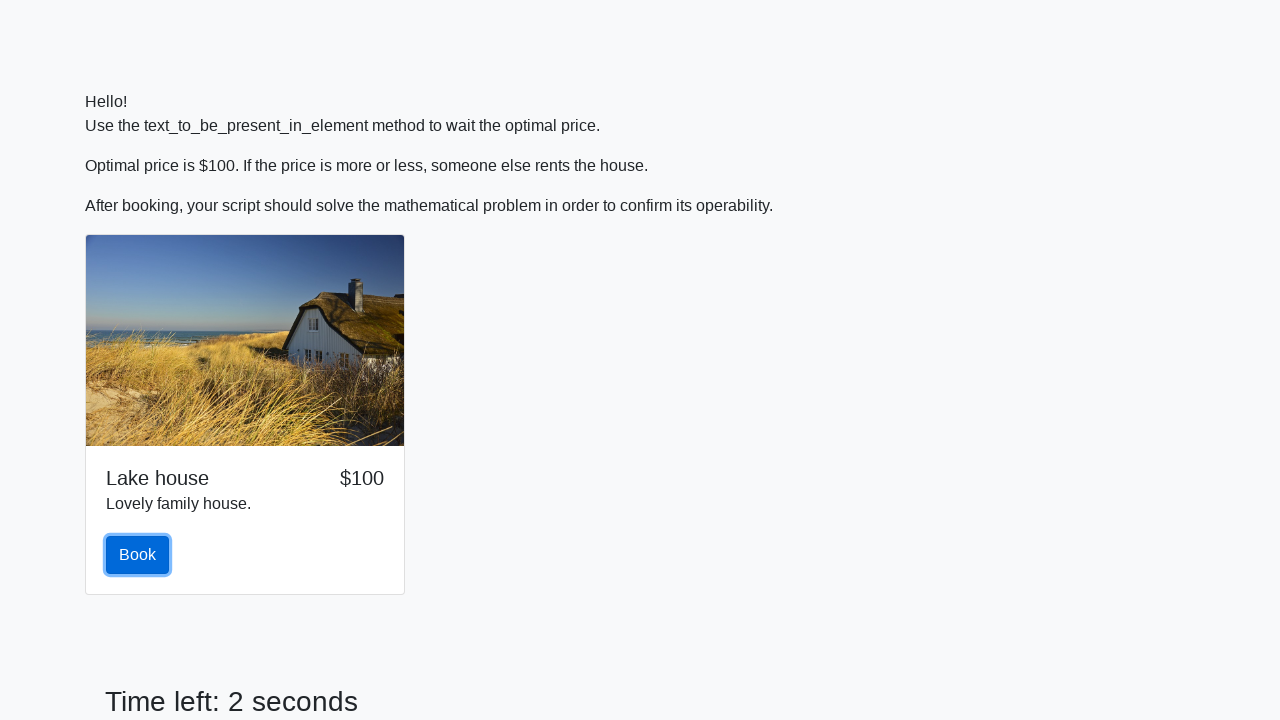

Entered calculated answer '2.385696942572751' in answer field on #answer
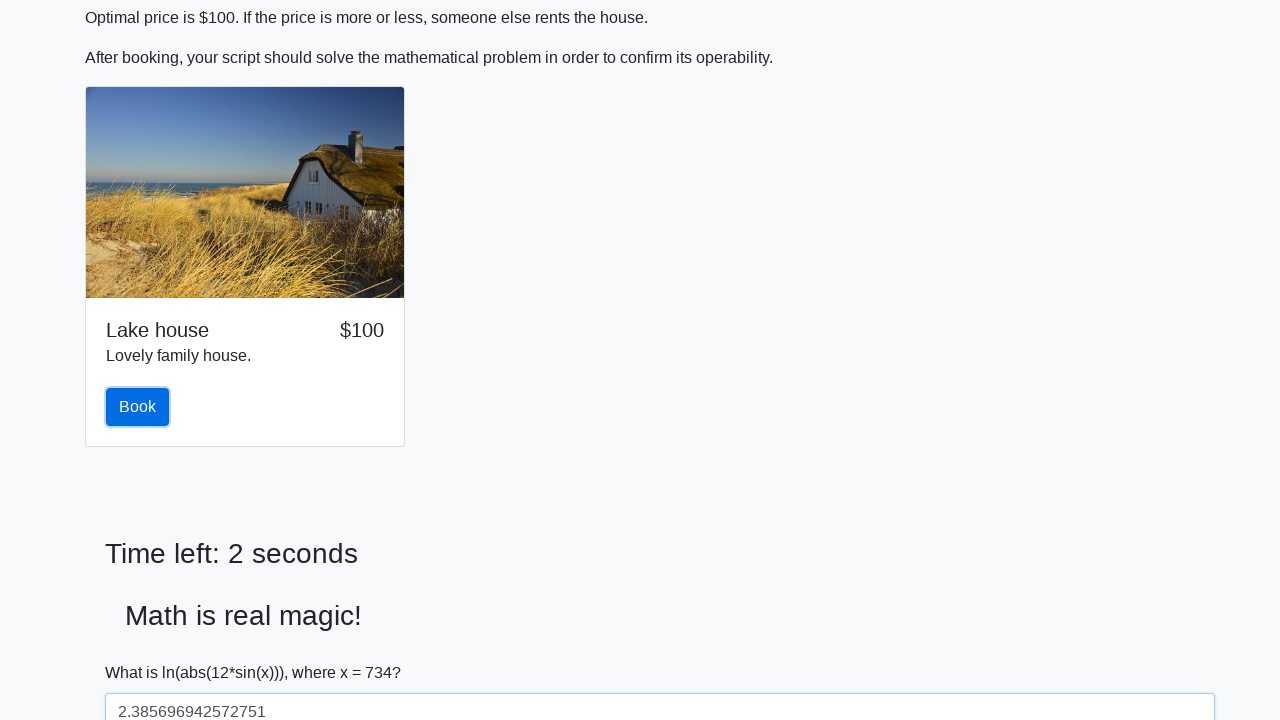

Clicked solve button to submit the answer at (143, 651) on #solve
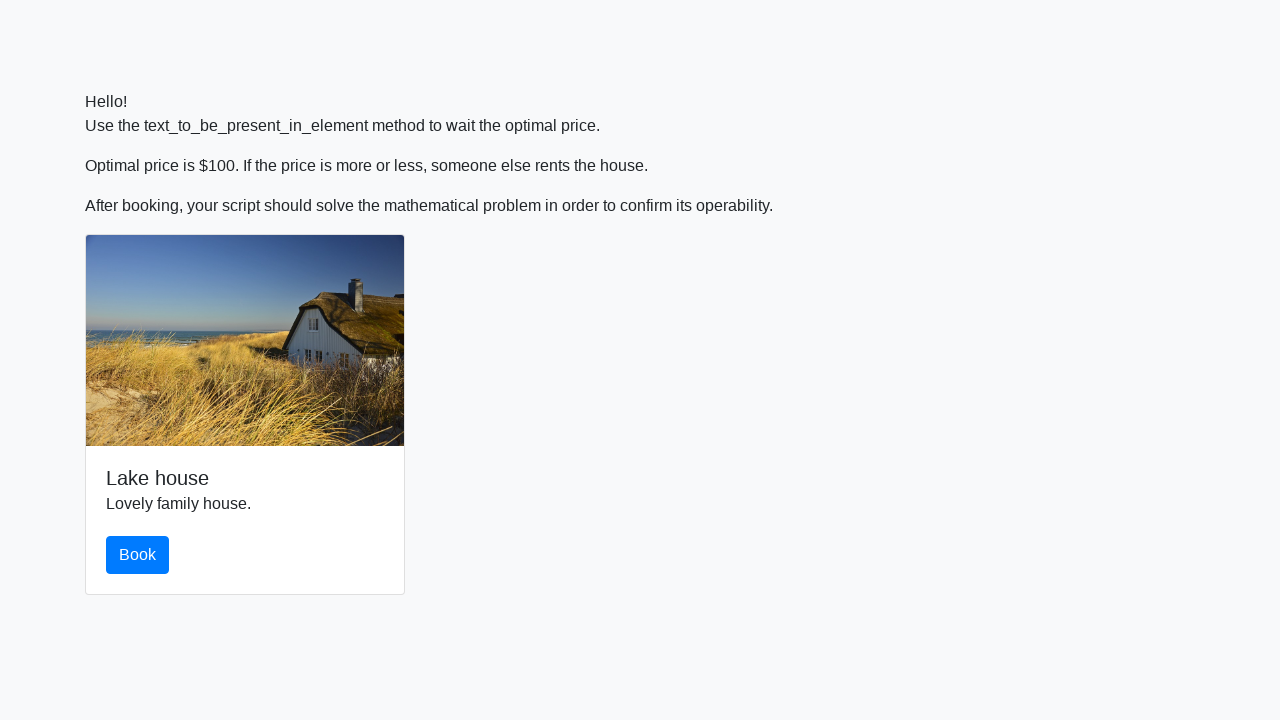

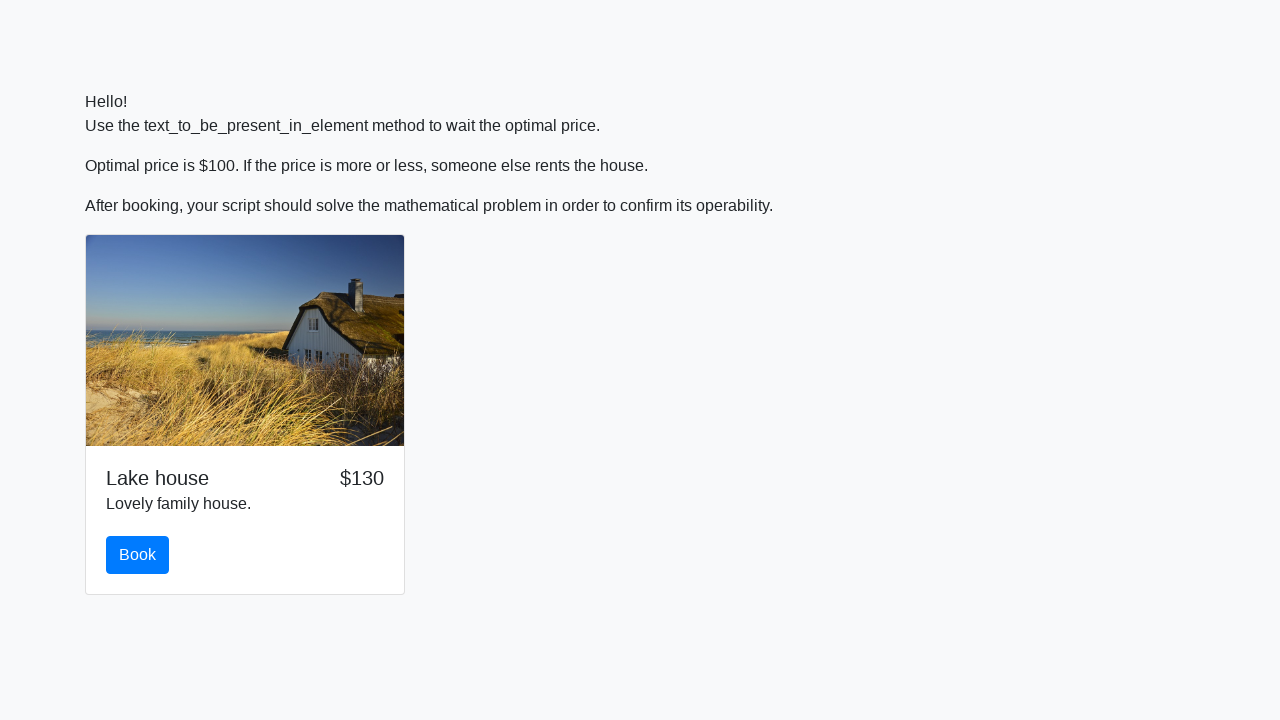